Tests window handling by navigating to Google signup page, clicking the Help link which opens in a new window/tab, and switching to that new window to verify it loaded.

Starting URL: https://accounts.google.com/signup

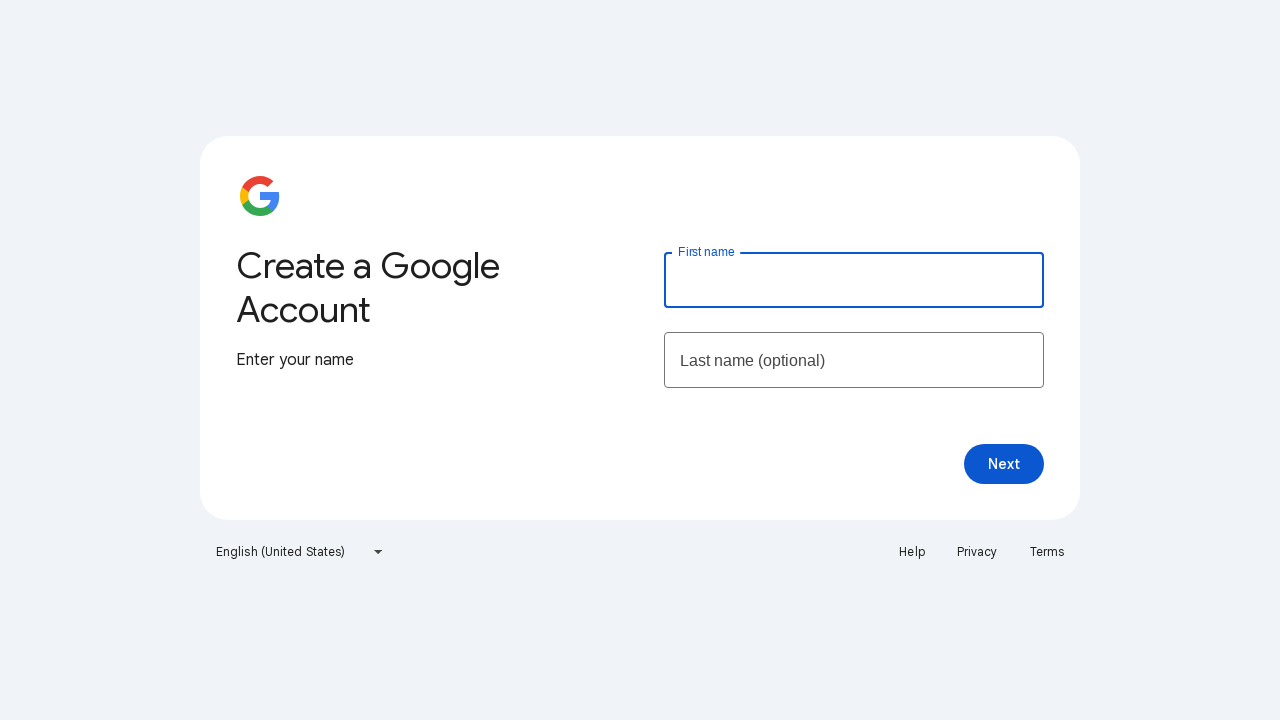

Navigated to Google signup page
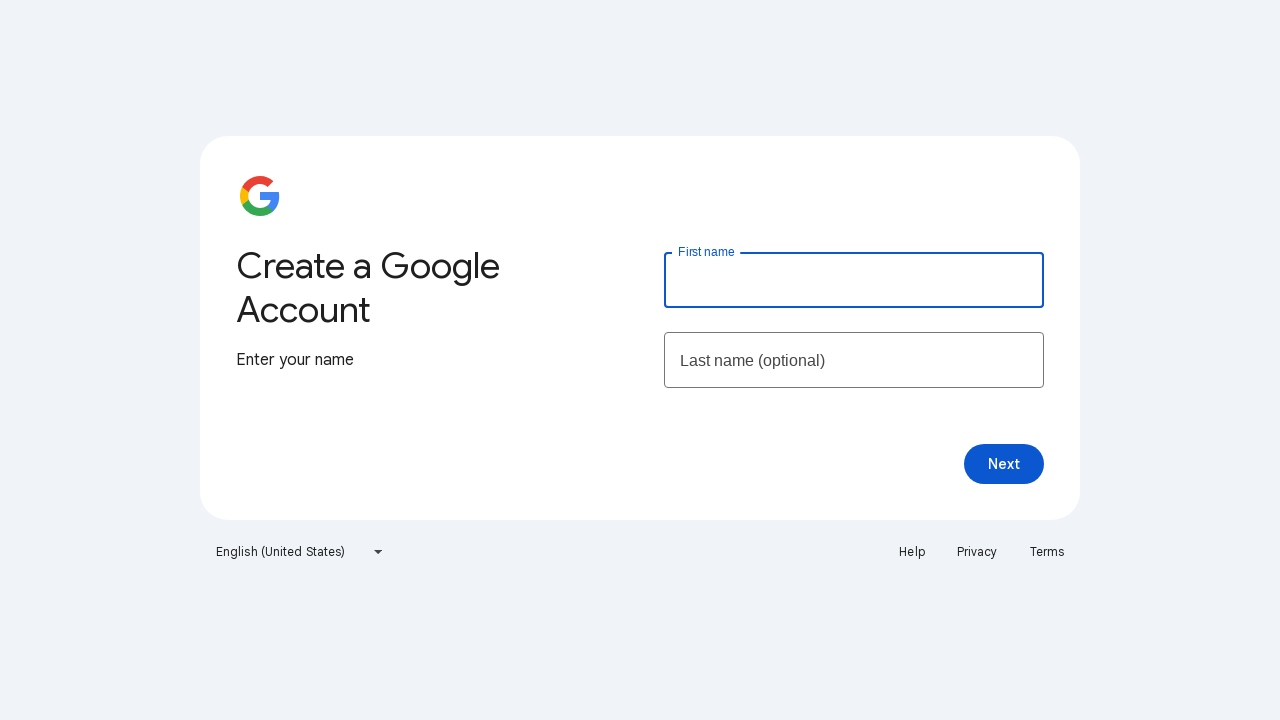

Clicked Help link which opened a new window/tab at (912, 552) on xpath=//a[text()='Help']
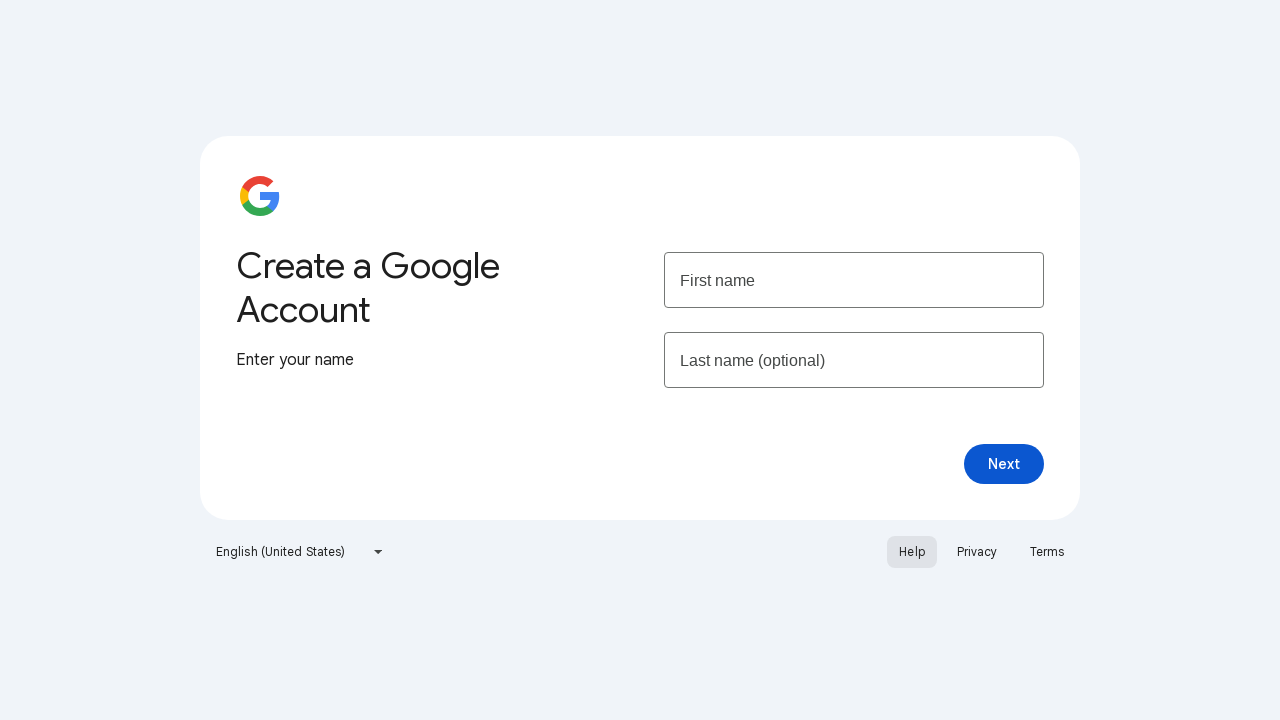

Captured new window/tab reference
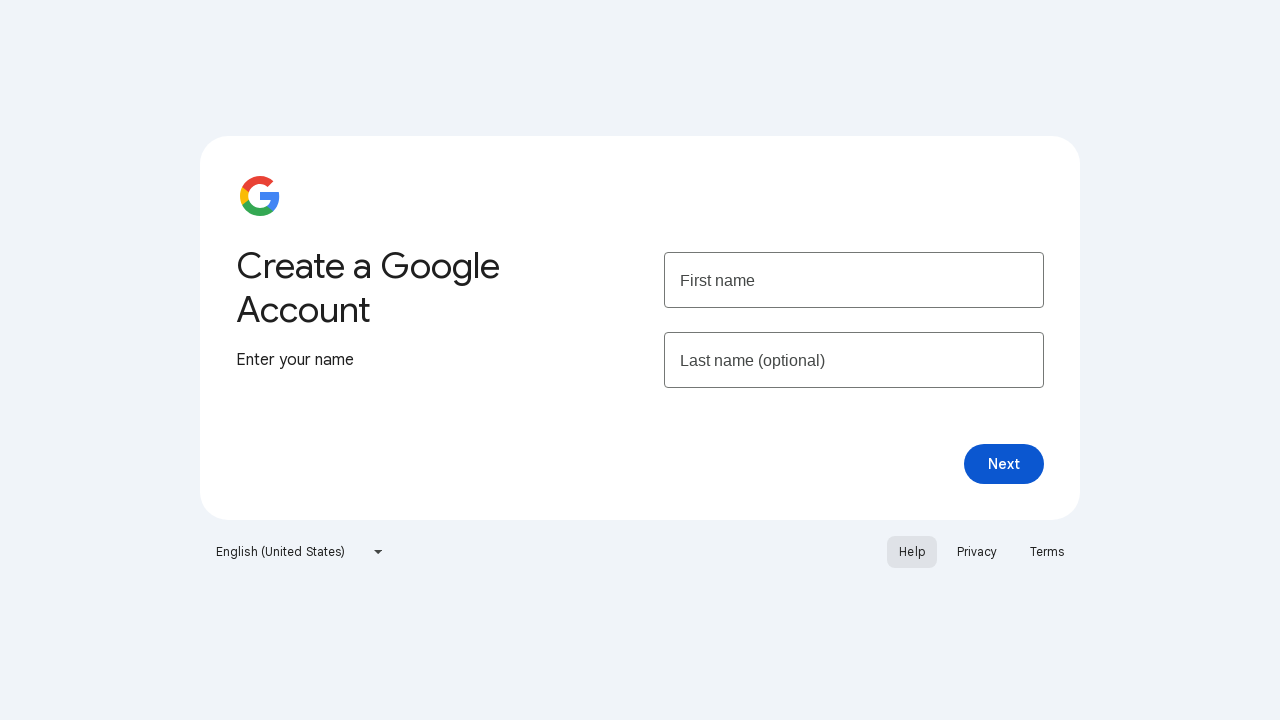

New page finished loading
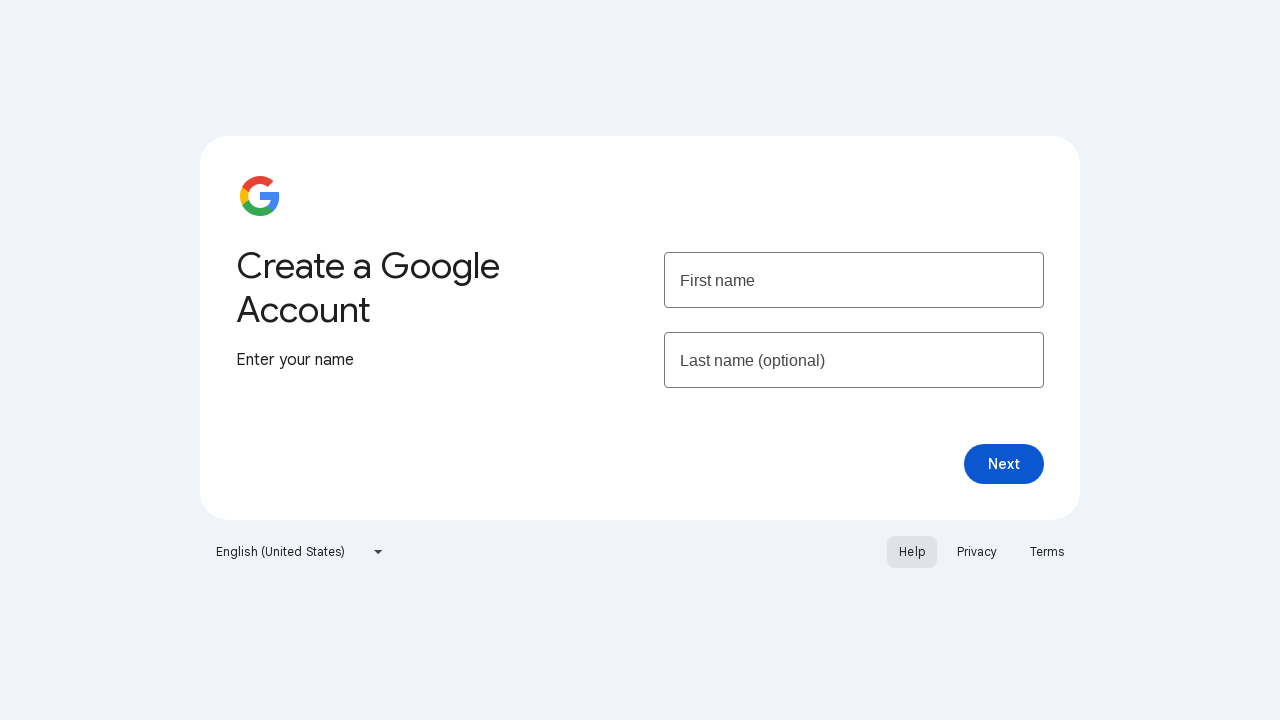

Retrieved new page title: 'Google Account Help'
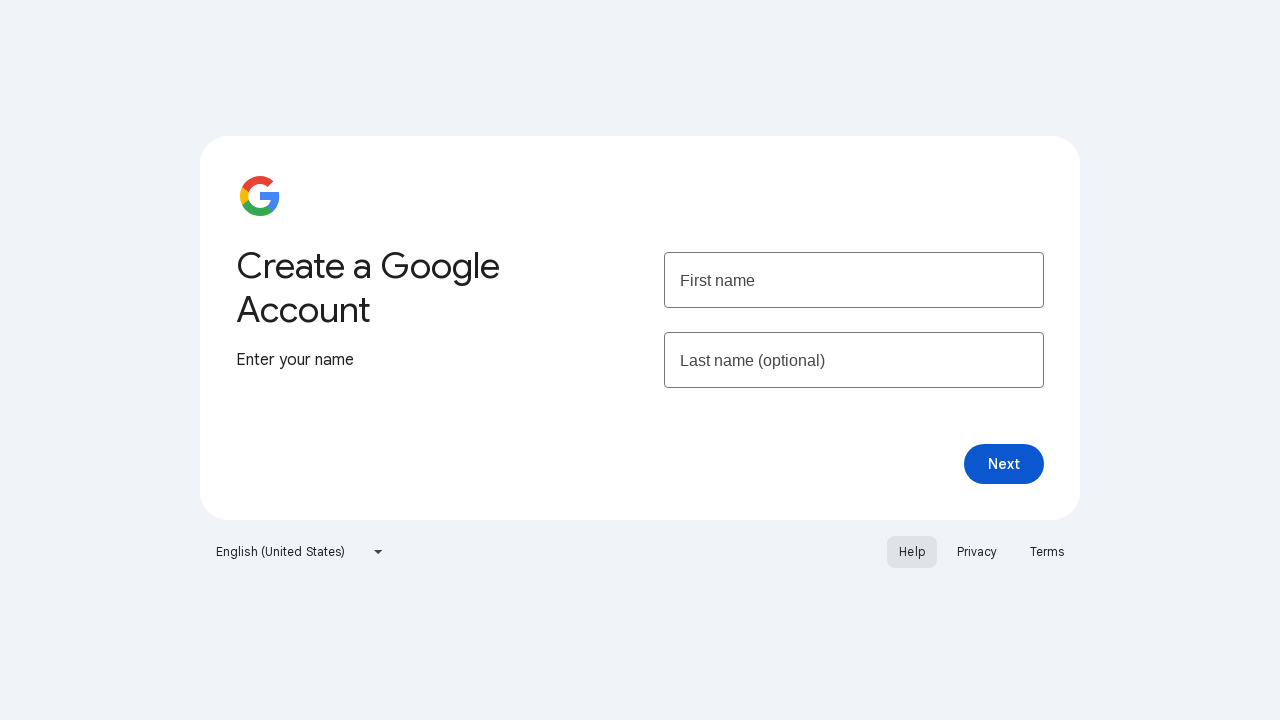

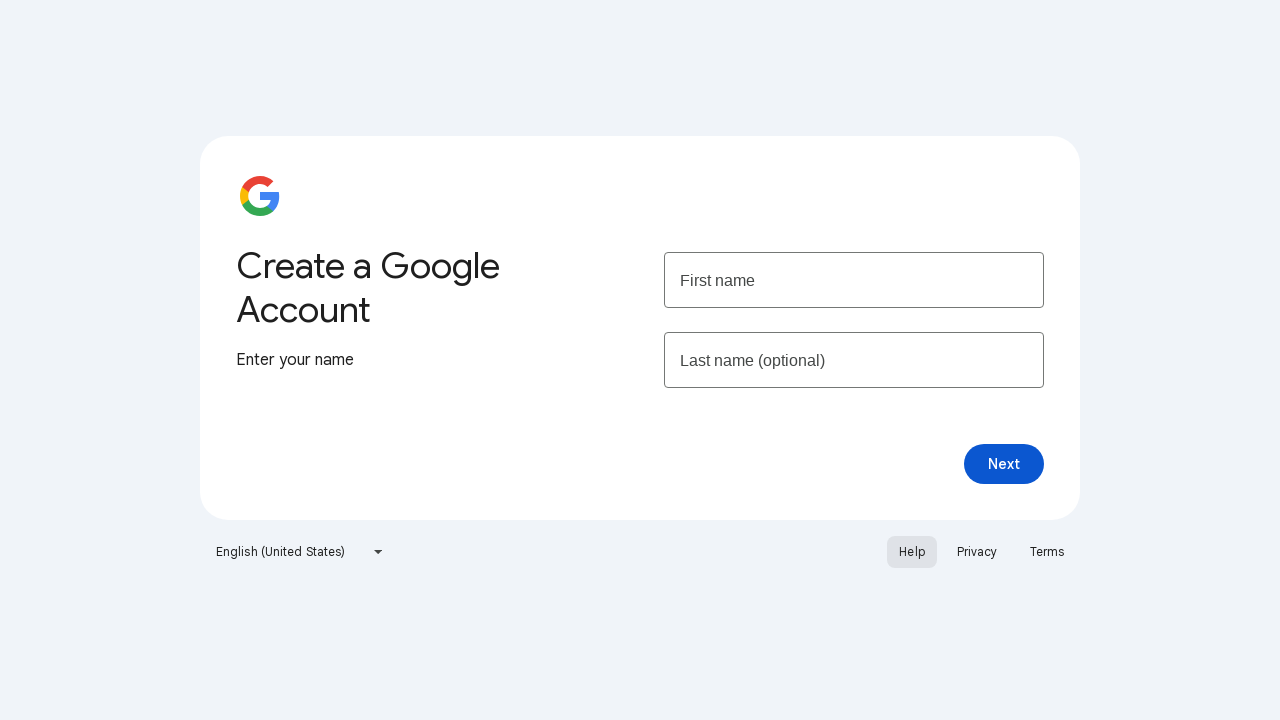